Verifies that the state dropdown is present and contains selectable options

Starting URL: https://testcenter.techproeducation.com/index.php?page=dropdown

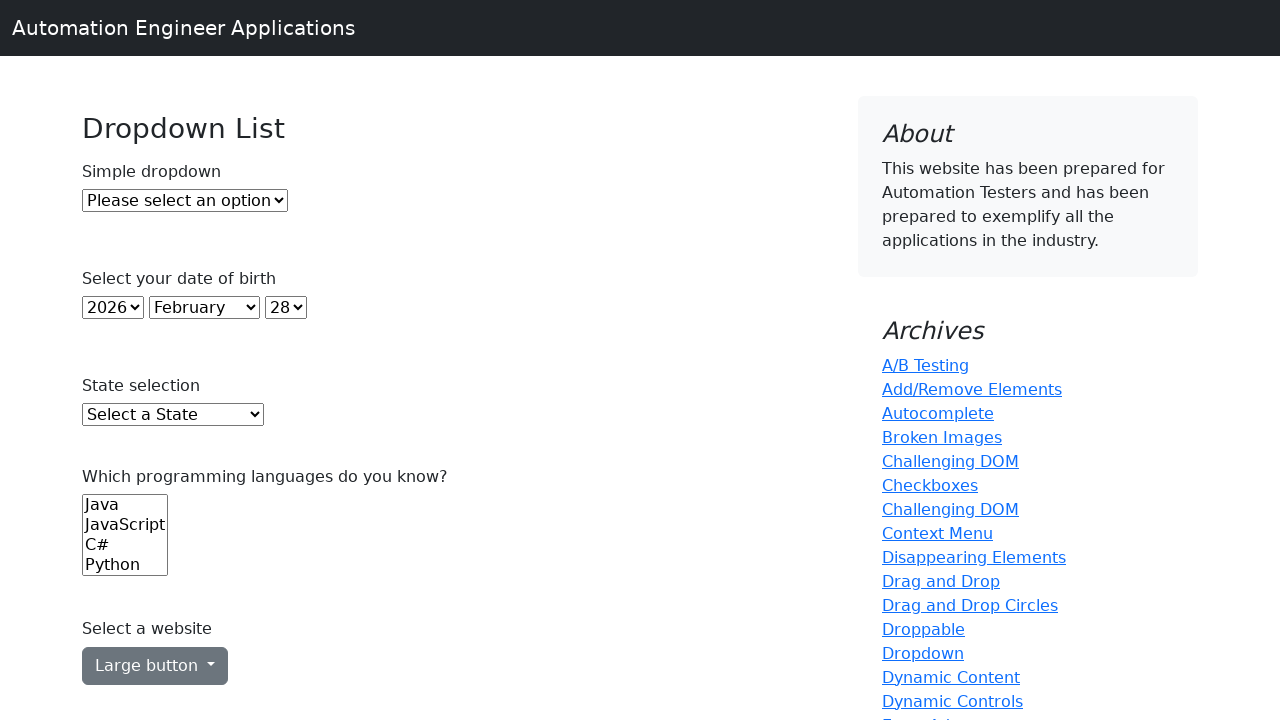

State dropdown element loaded and is present
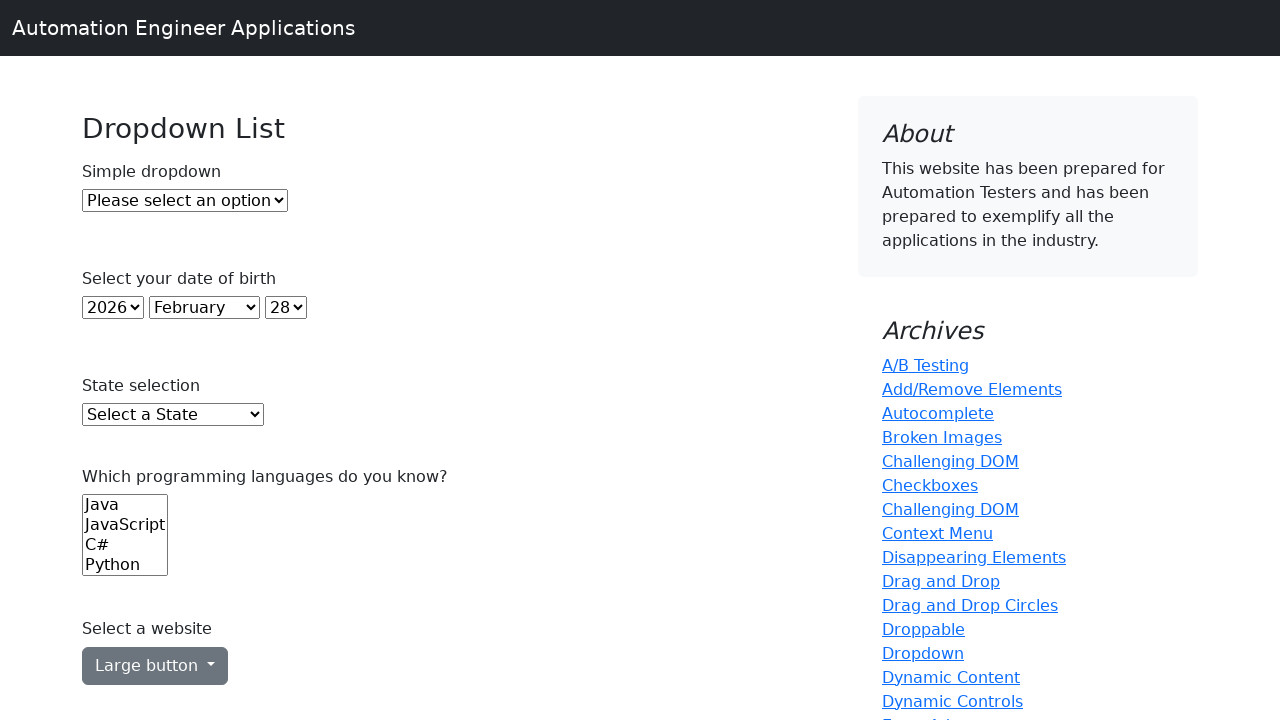

Clicked state dropdown to expand and view selectable options at (173, 415) on #state
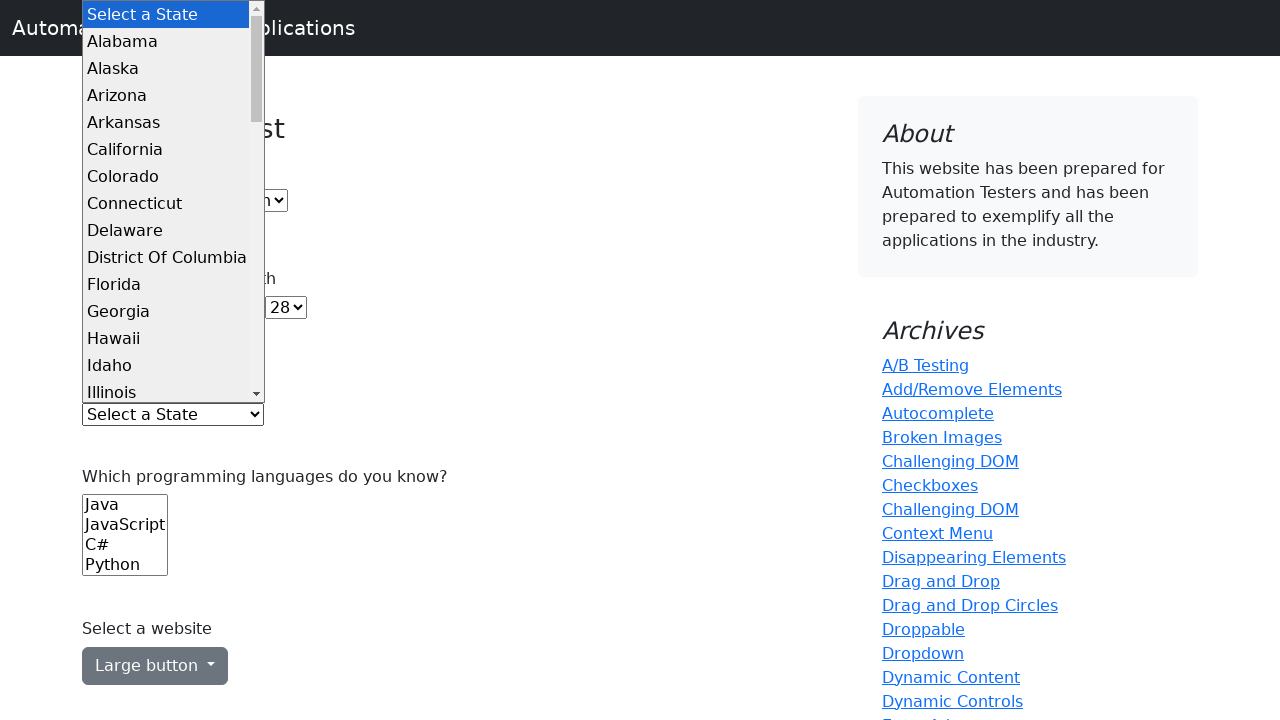

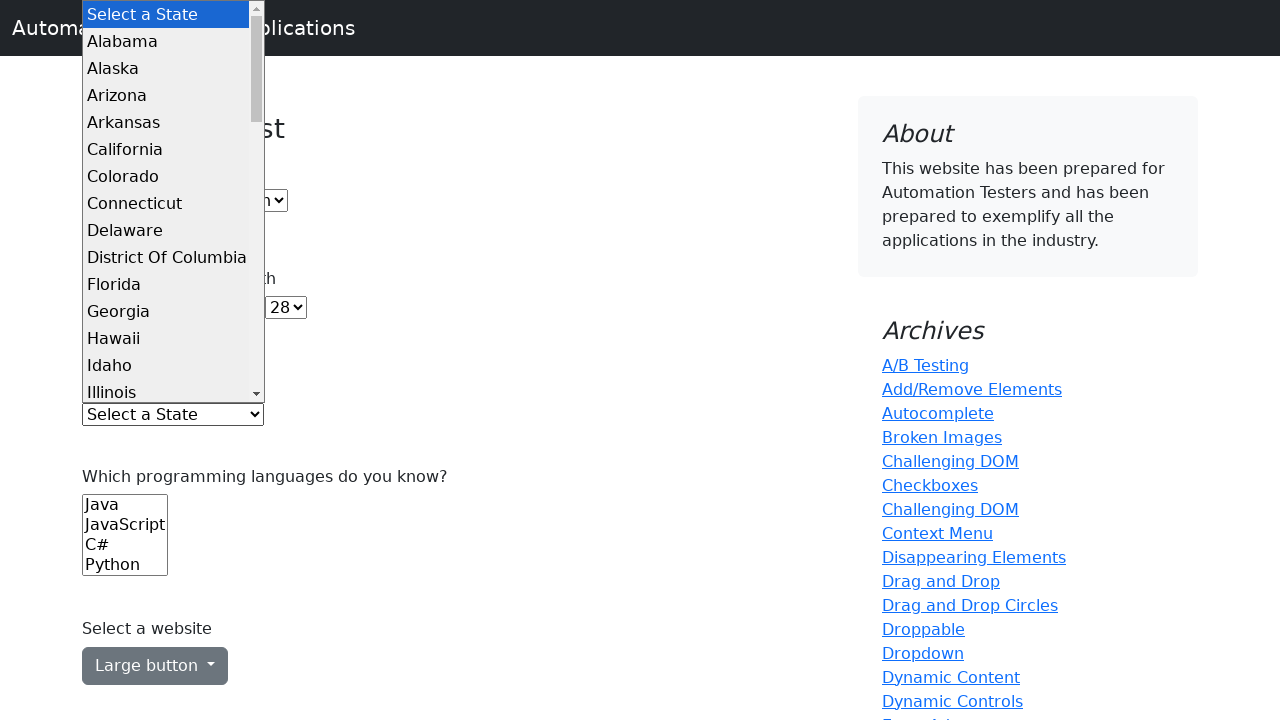